Navigates through multiple stock quote pages on MoneyControl and verifies that the advanced chart element loads on each page

Starting URL: https://www.moneycontrol.com/india/stockpricequote/refineries/relianceindustries/RI

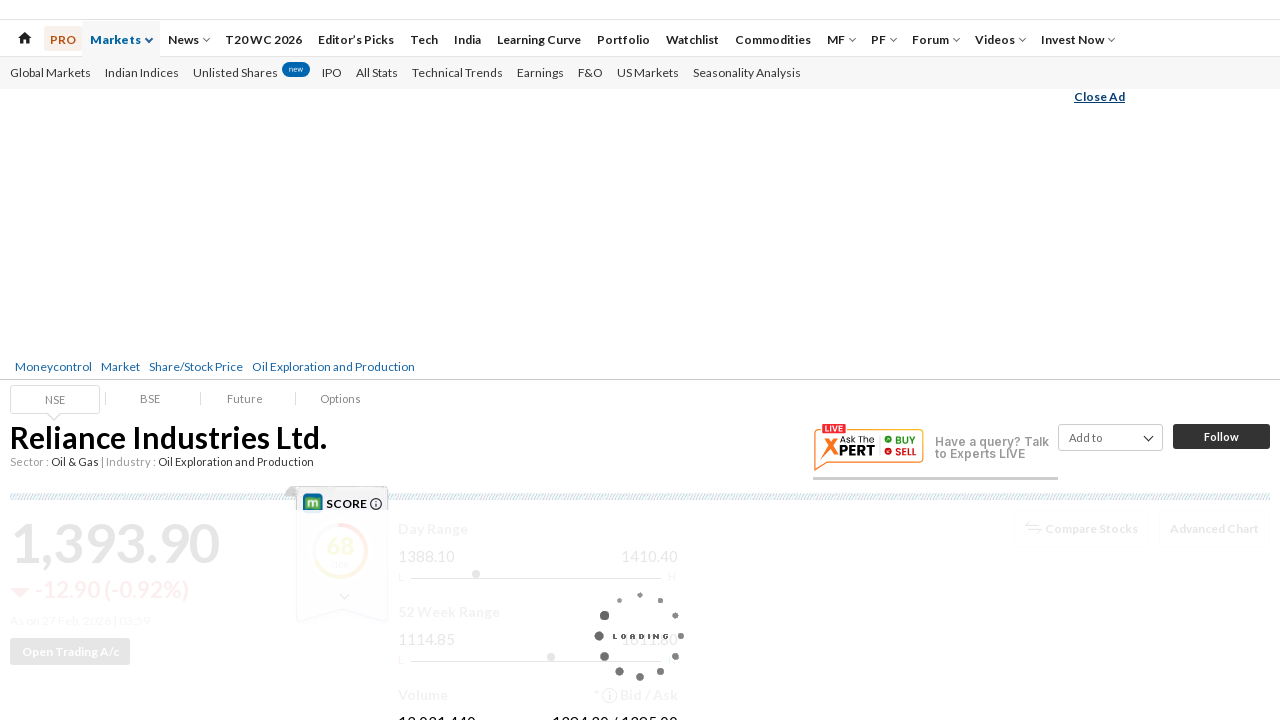

Advanced chart element loaded on Reliance Industries stock page
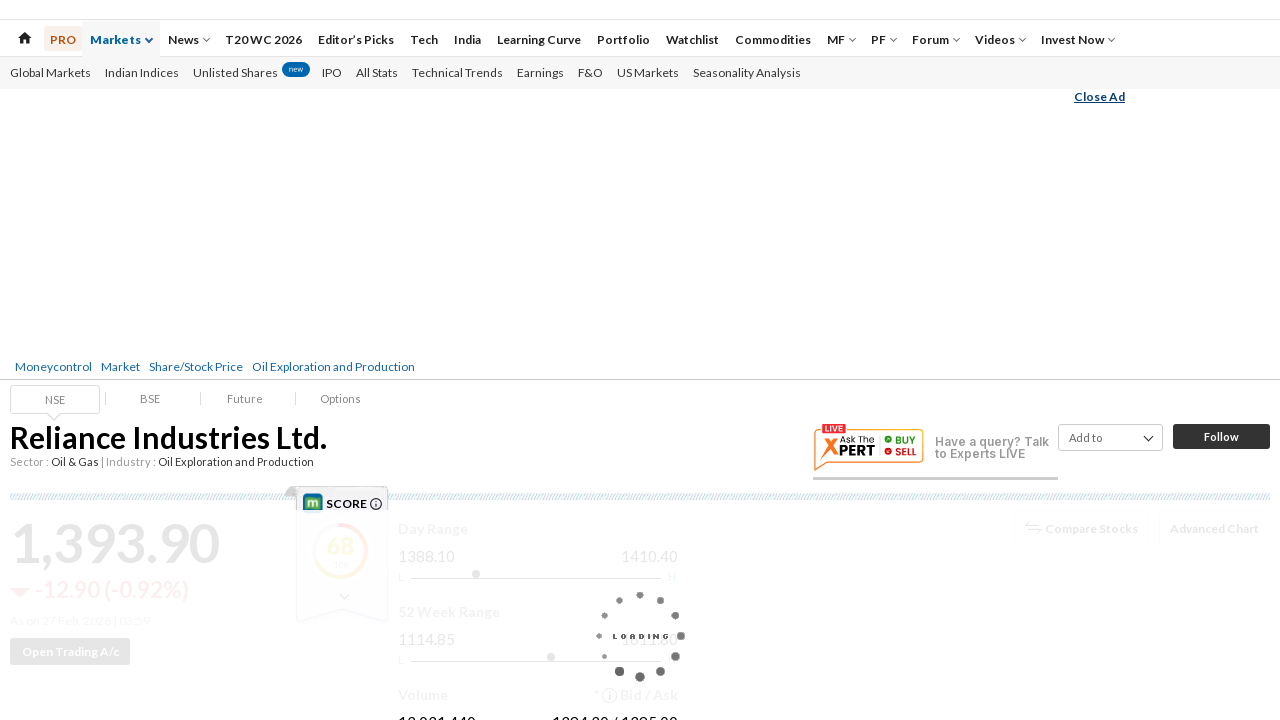

Navigated to Swiggy stock page at https://www.moneycontrol.com/india/stockpricequote/online-services/swiggy/SL24
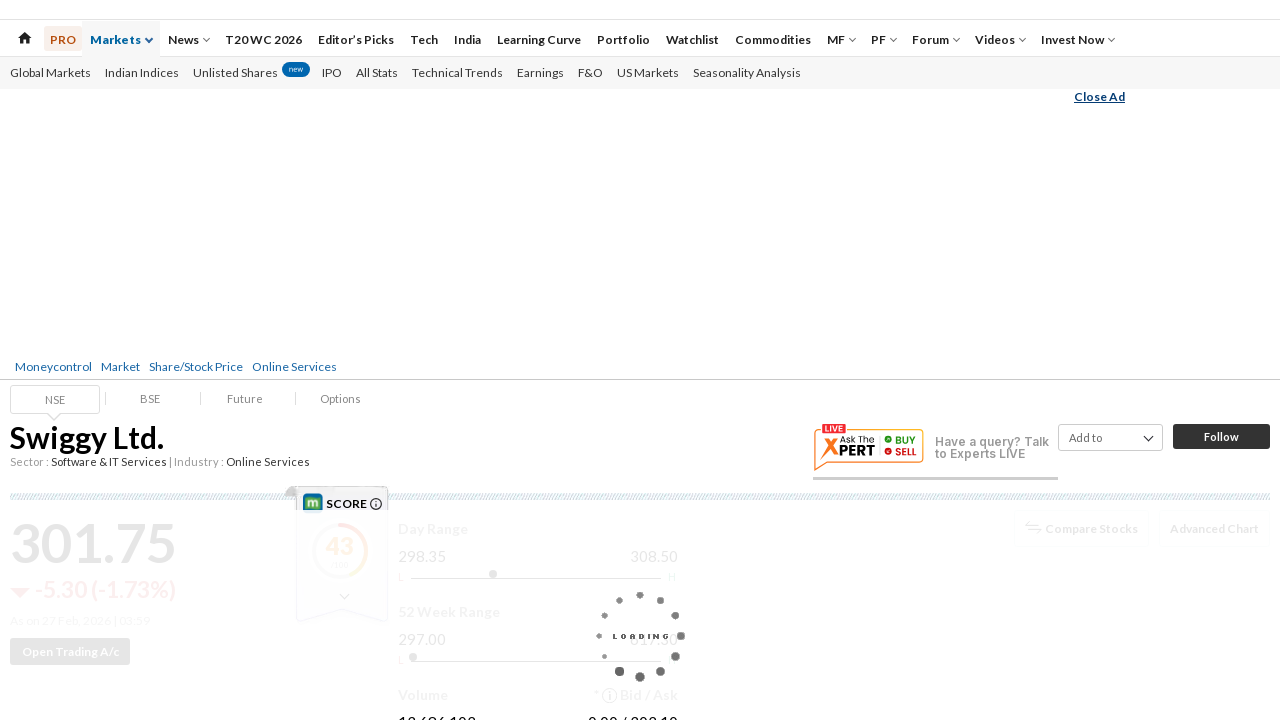

Reloaded Swiggy stock page
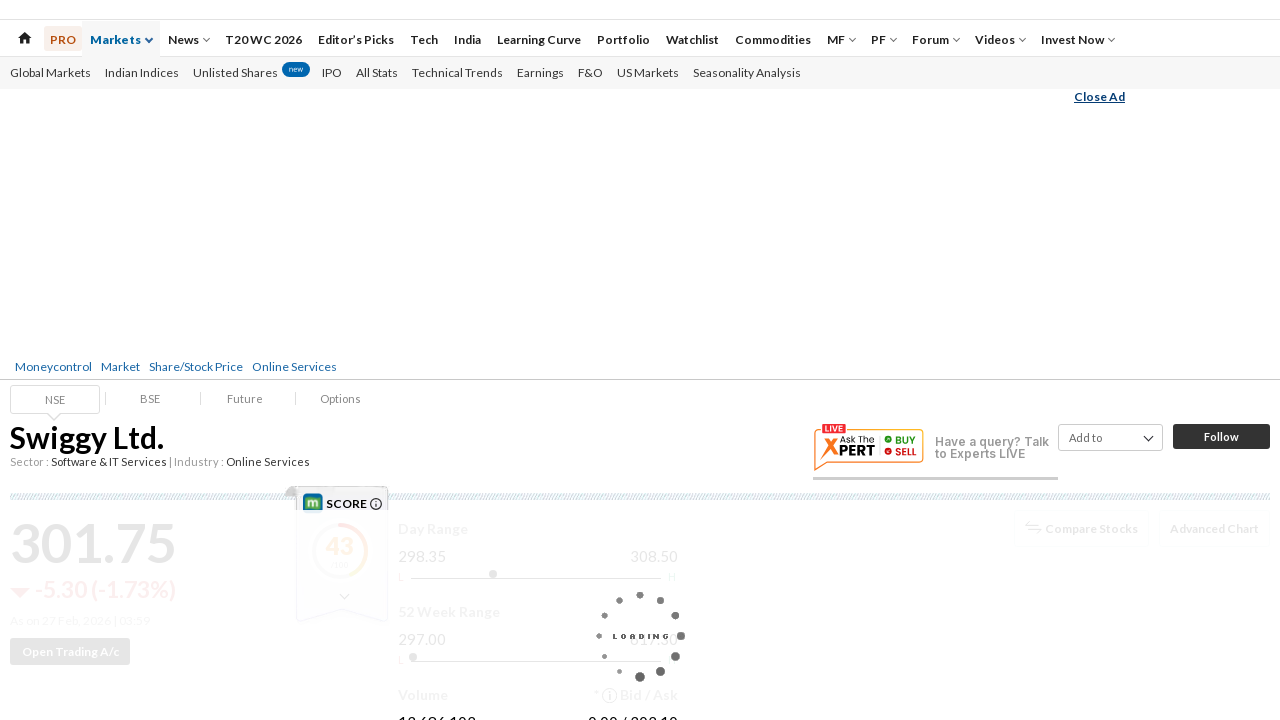

Waited 2 seconds for page data to load
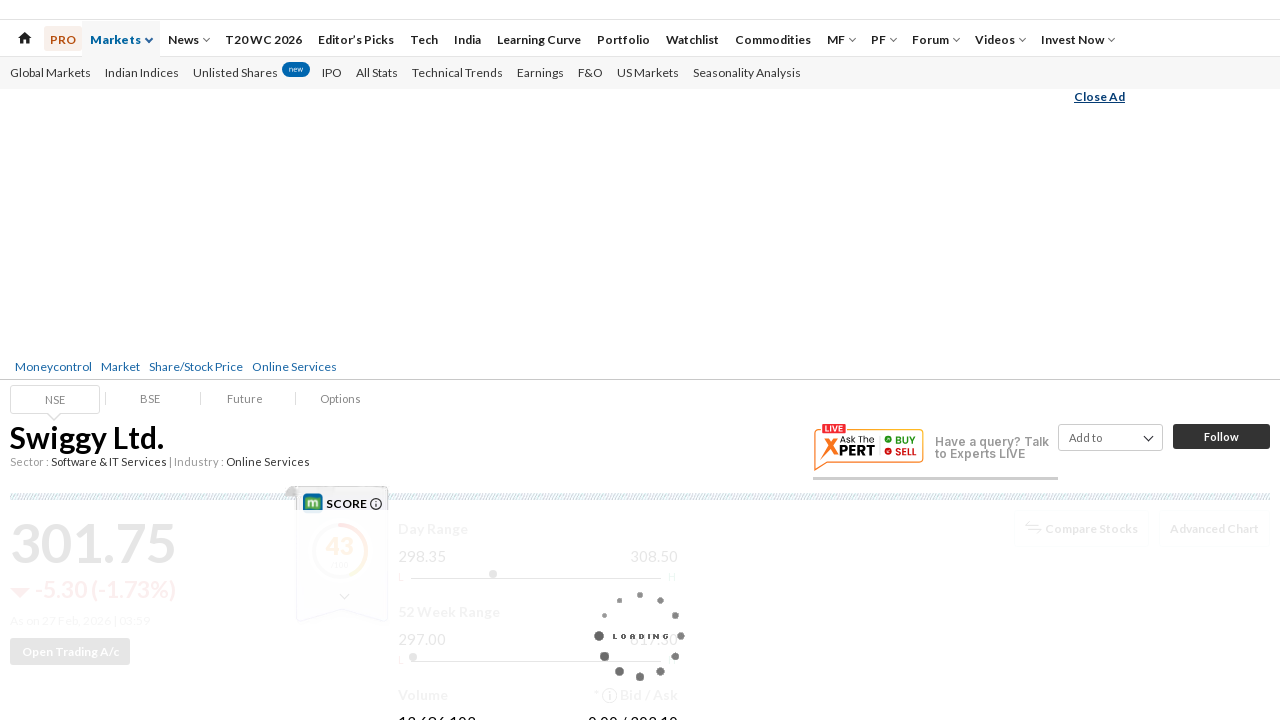

Advanced chart element verified on Swiggy stock page
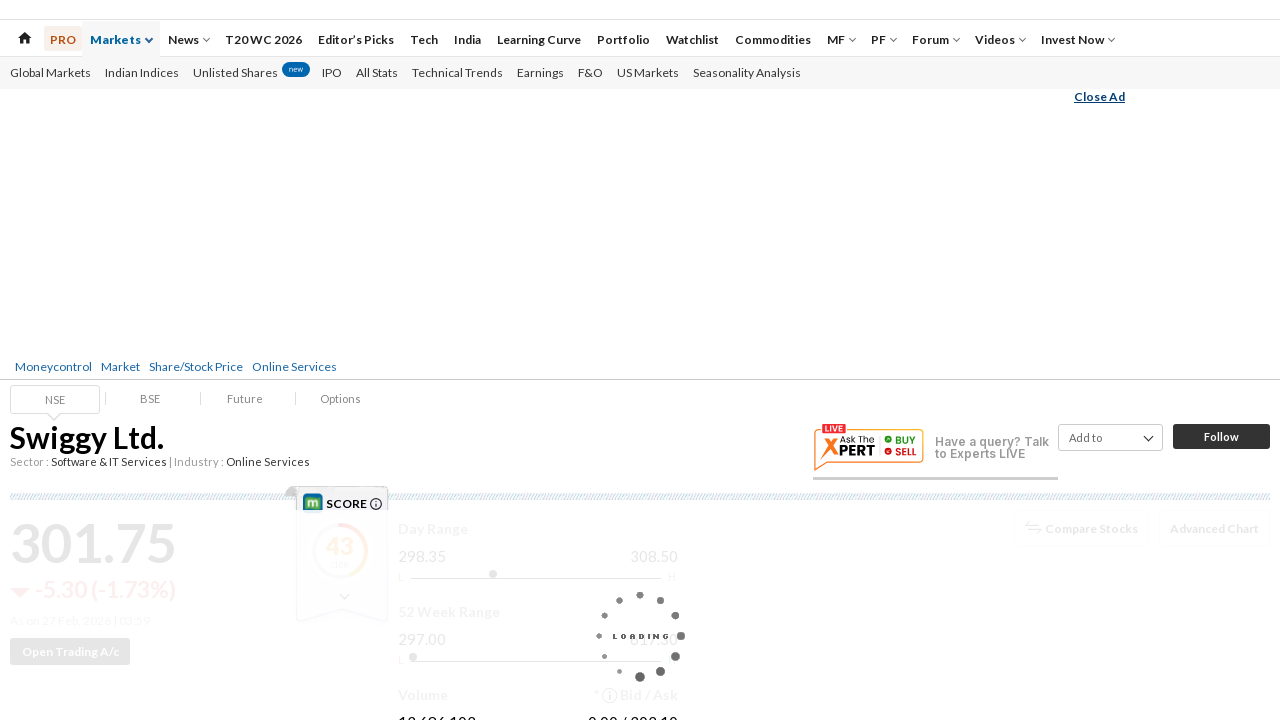

Navigated to SBI stock page at https://www.moneycontrol.com/india/stockpricequote/banks-public-sector/statebankindia/SBI
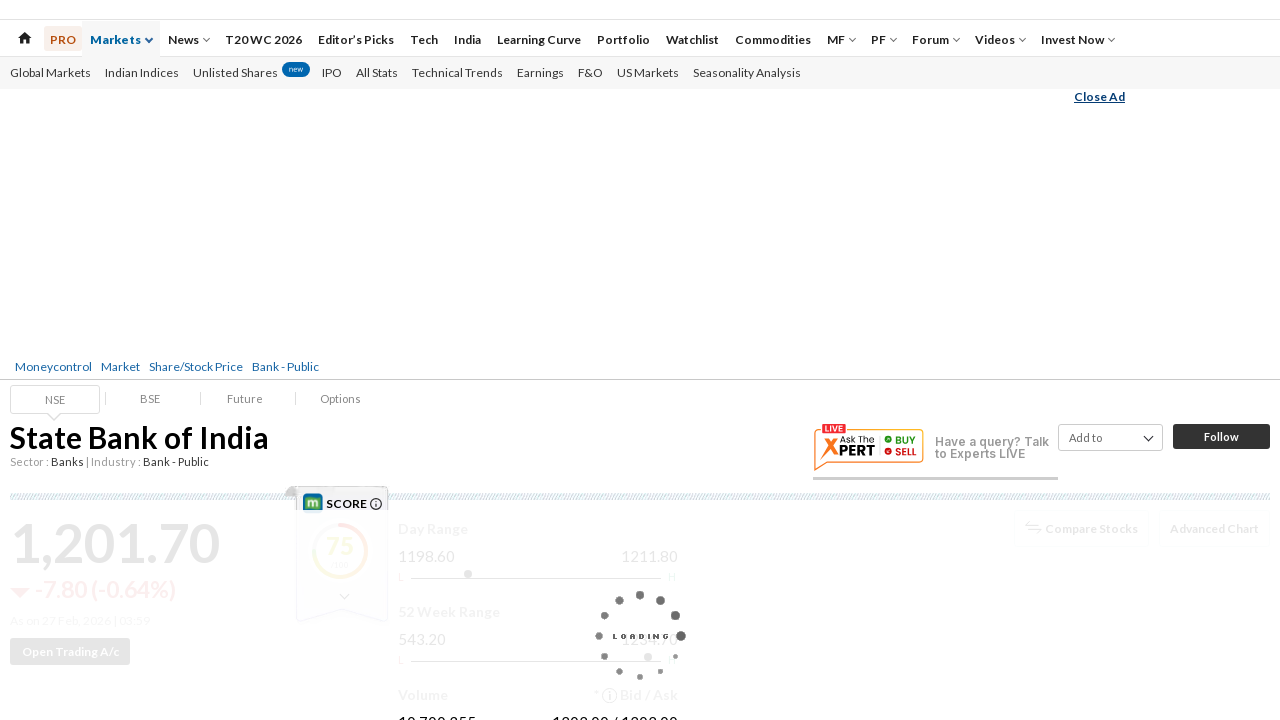

Reloaded SBI stock page
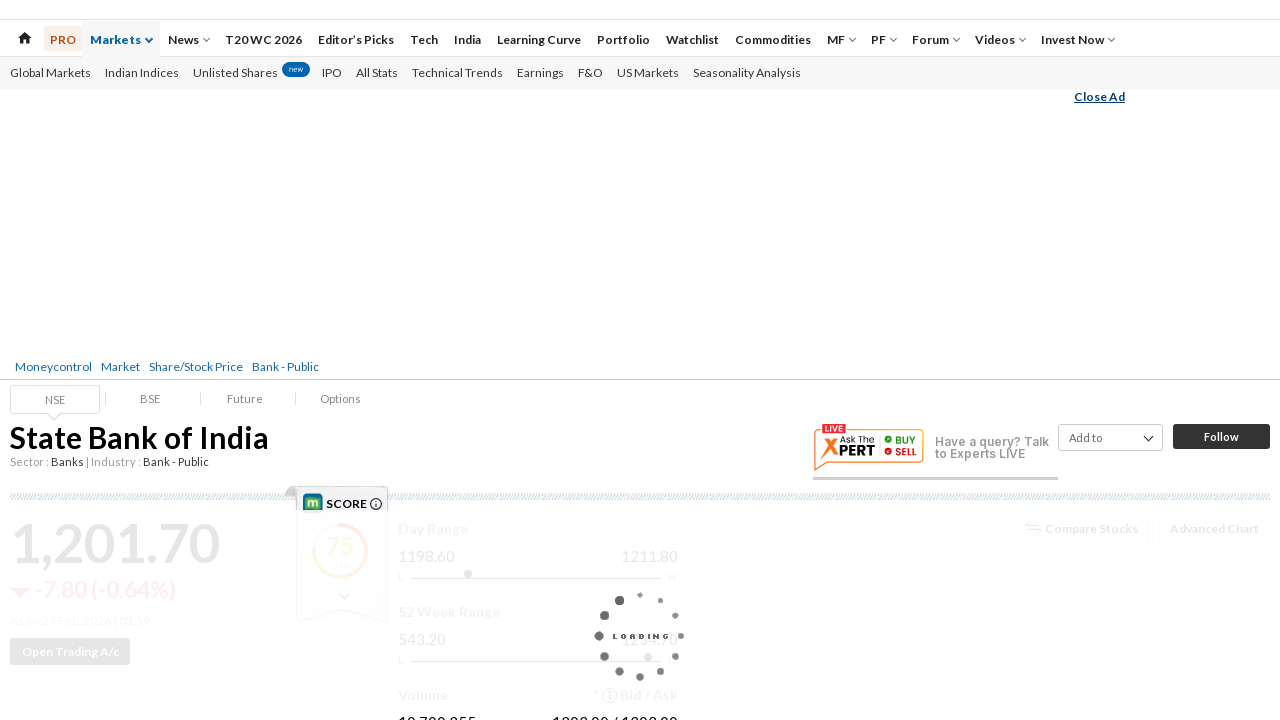

Waited 2 seconds for page data to load
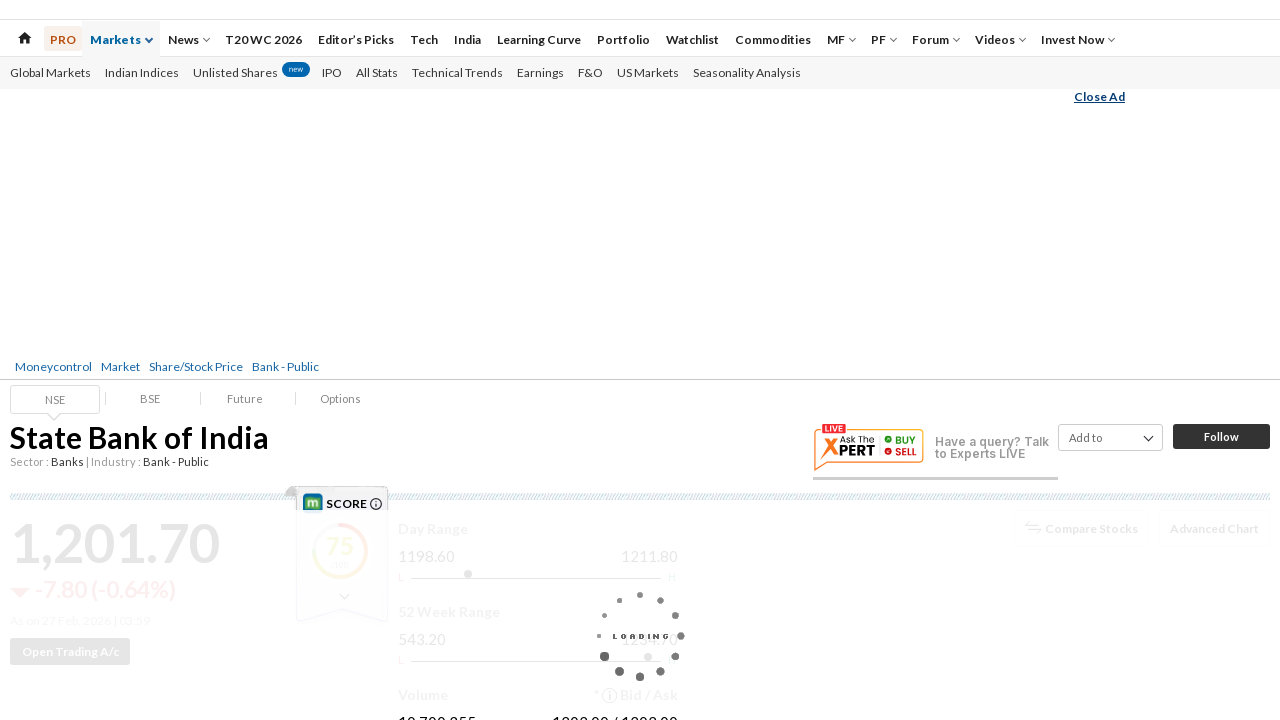

Advanced chart element verified on SBI stock page
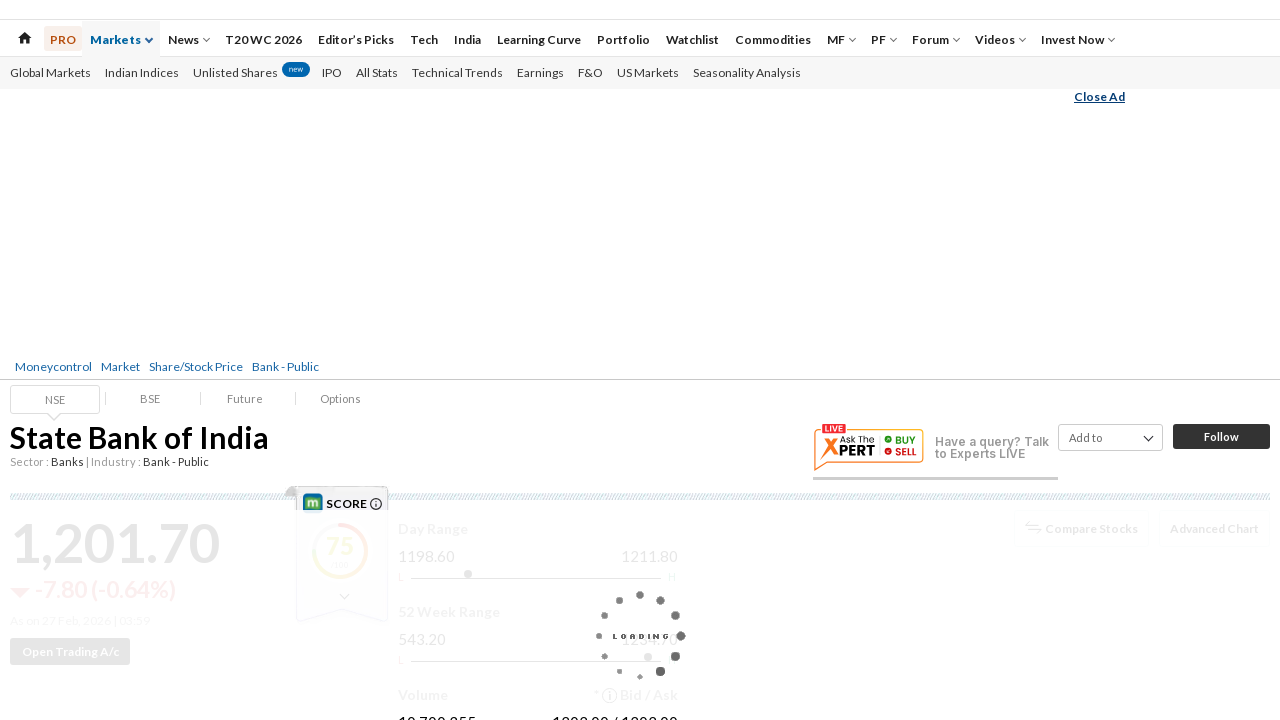

Navigated to MRF stock page at https://www.moneycontrol.com/india/stockpricequote/tyres/mrf/MRF
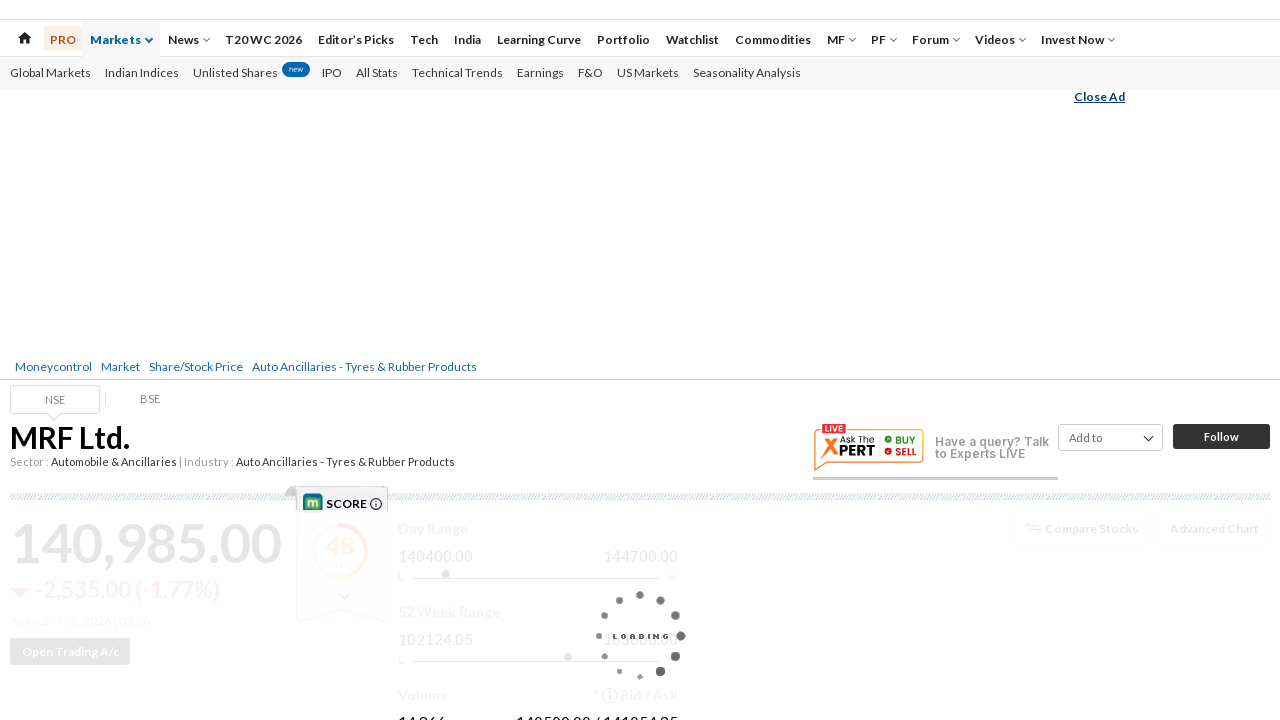

Reloaded MRF stock page
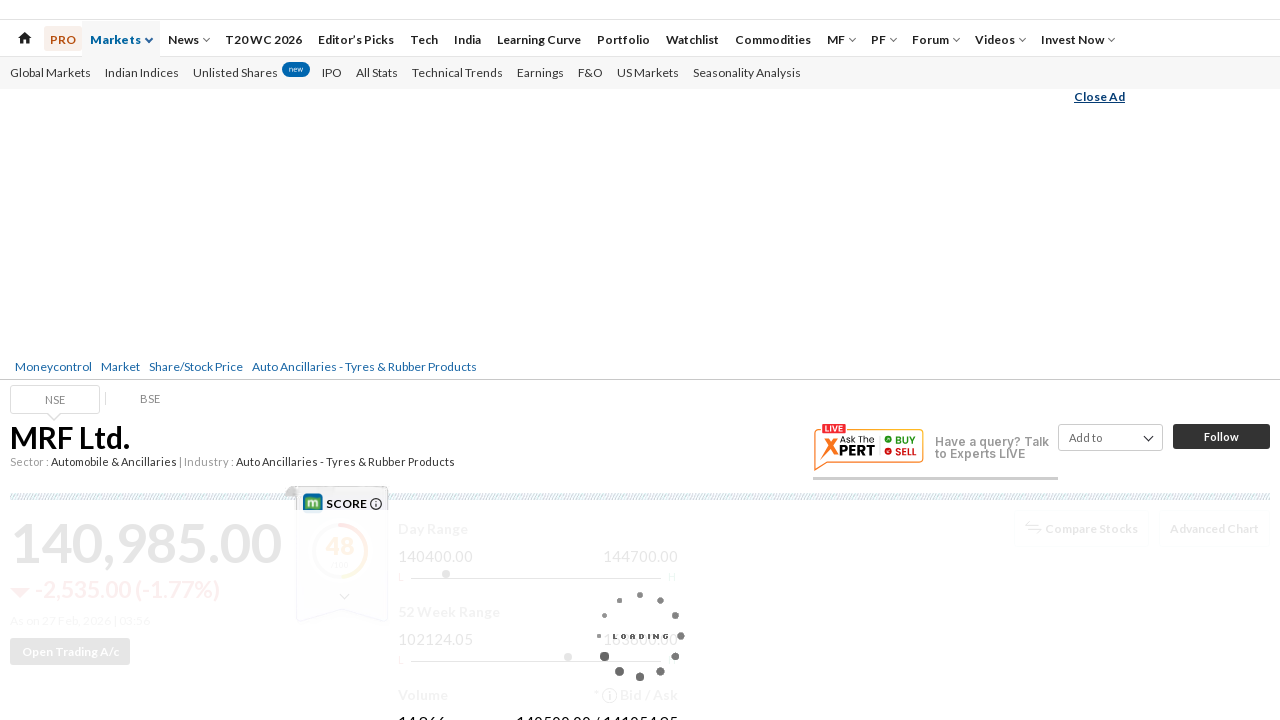

Waited 2 seconds for page data to load
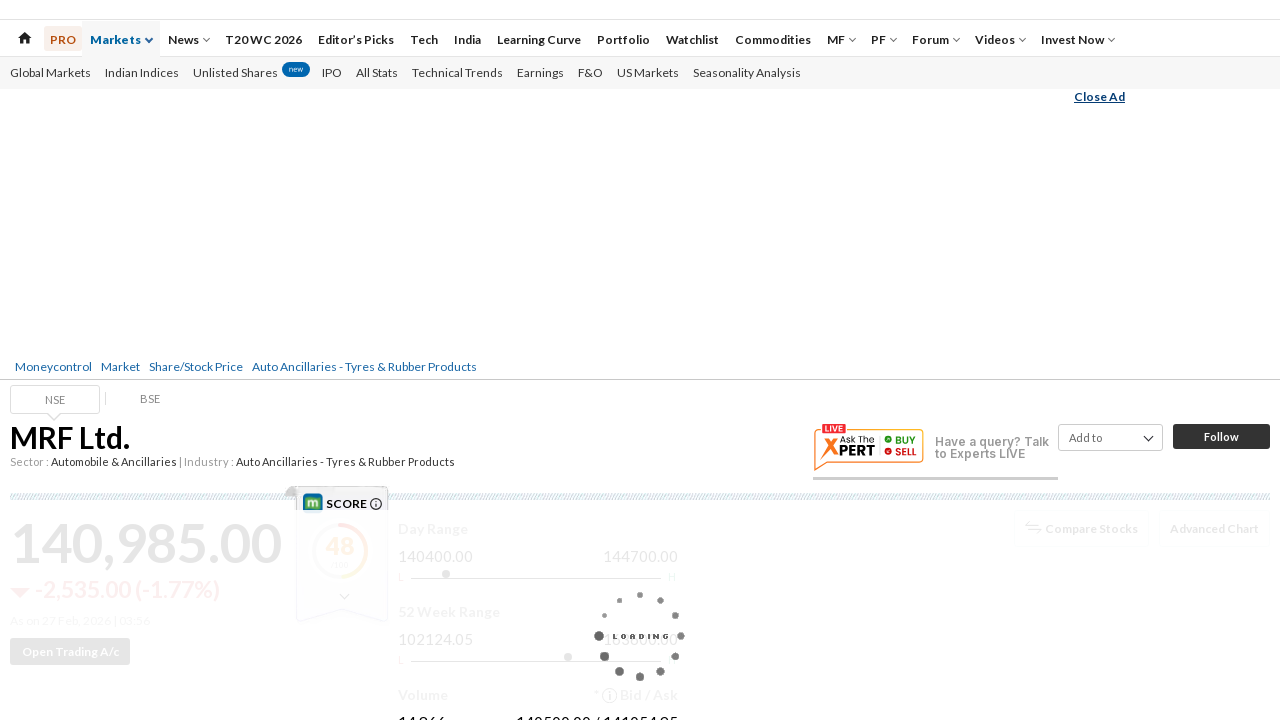

Advanced chart element verified on MRF stock page
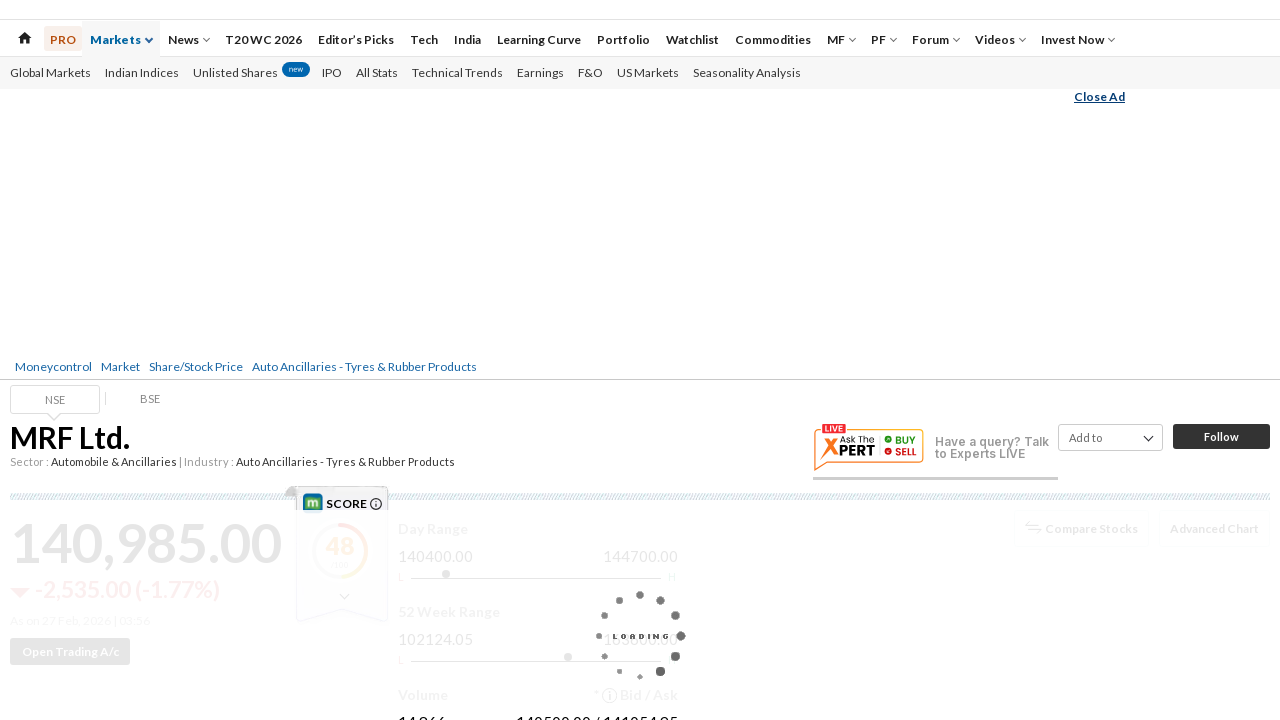

Navigated to Ola stock page at https://www.moneycontrol.com/india/stockpricequote/auto-ancillaries-brakes/olaelectricmobility/OEM
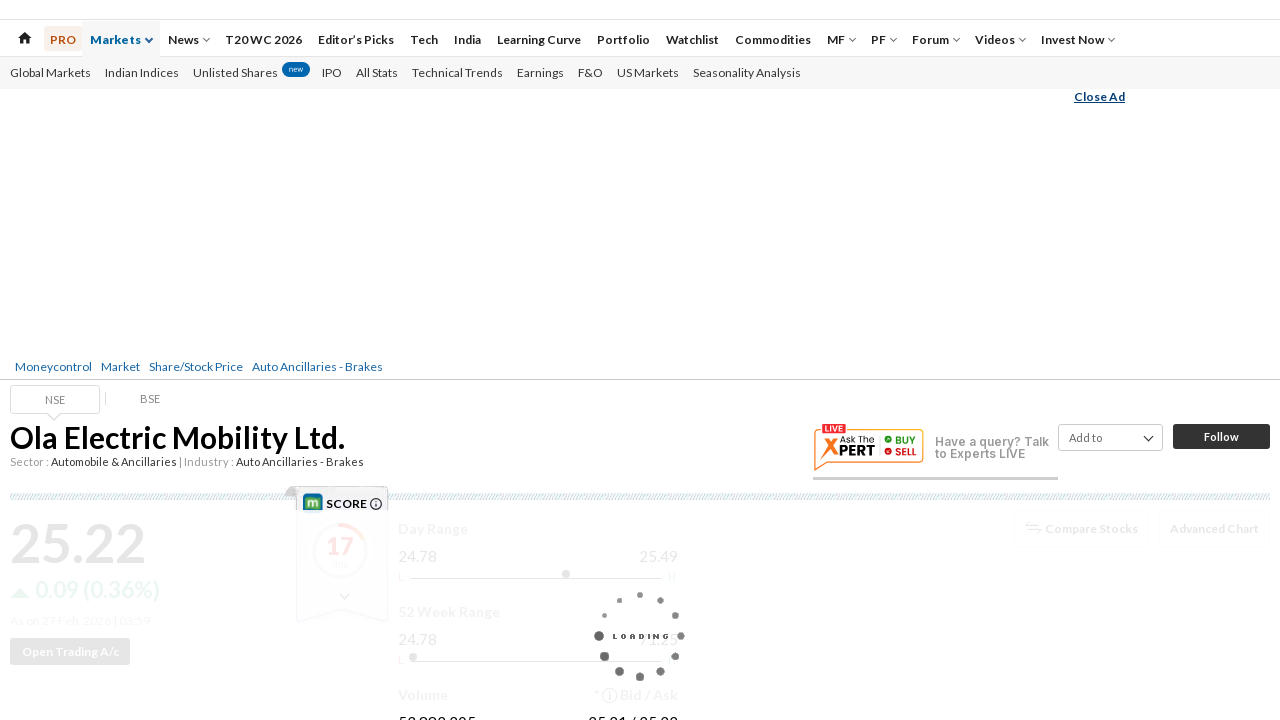

Reloaded Ola stock page
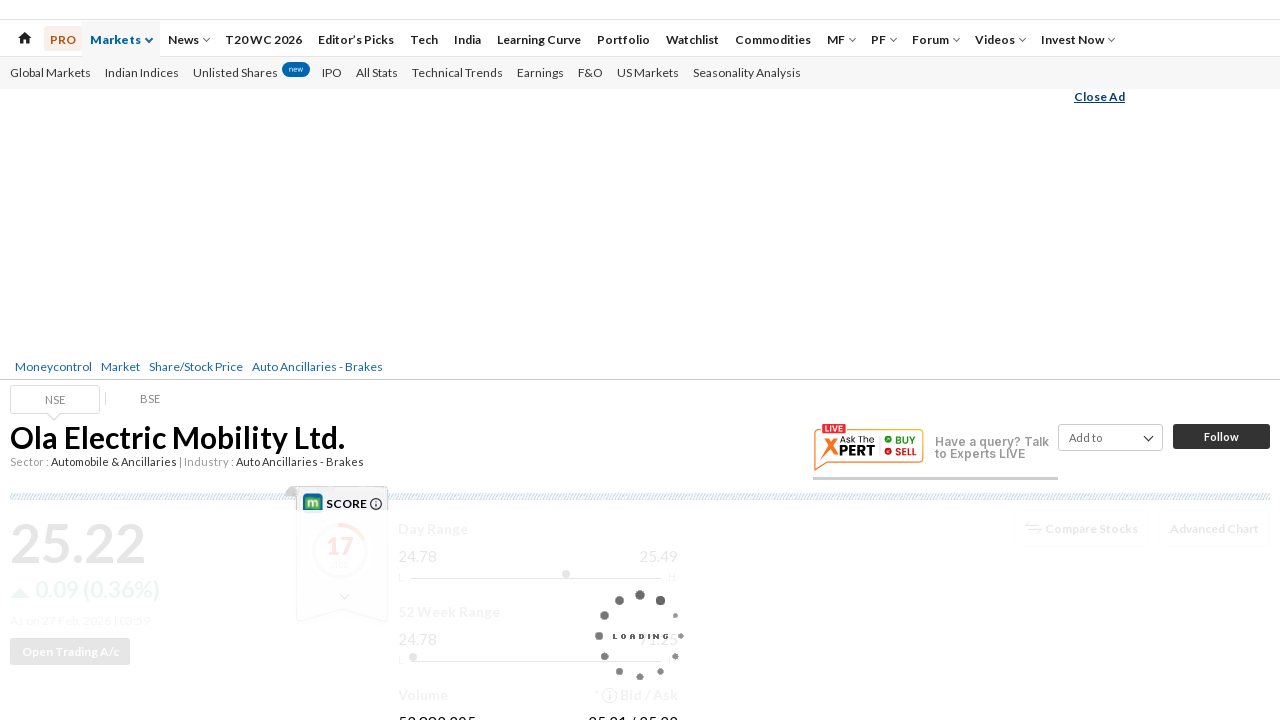

Waited 2 seconds for page data to load
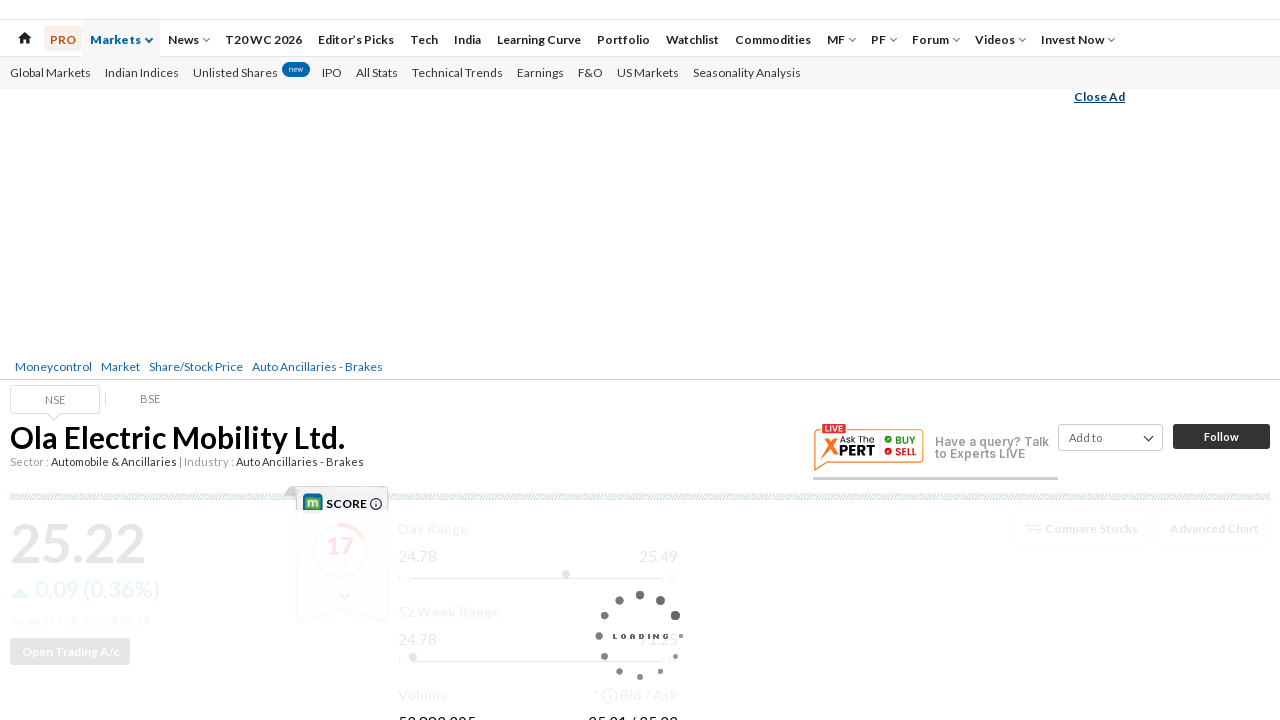

Advanced chart element verified on Ola stock page
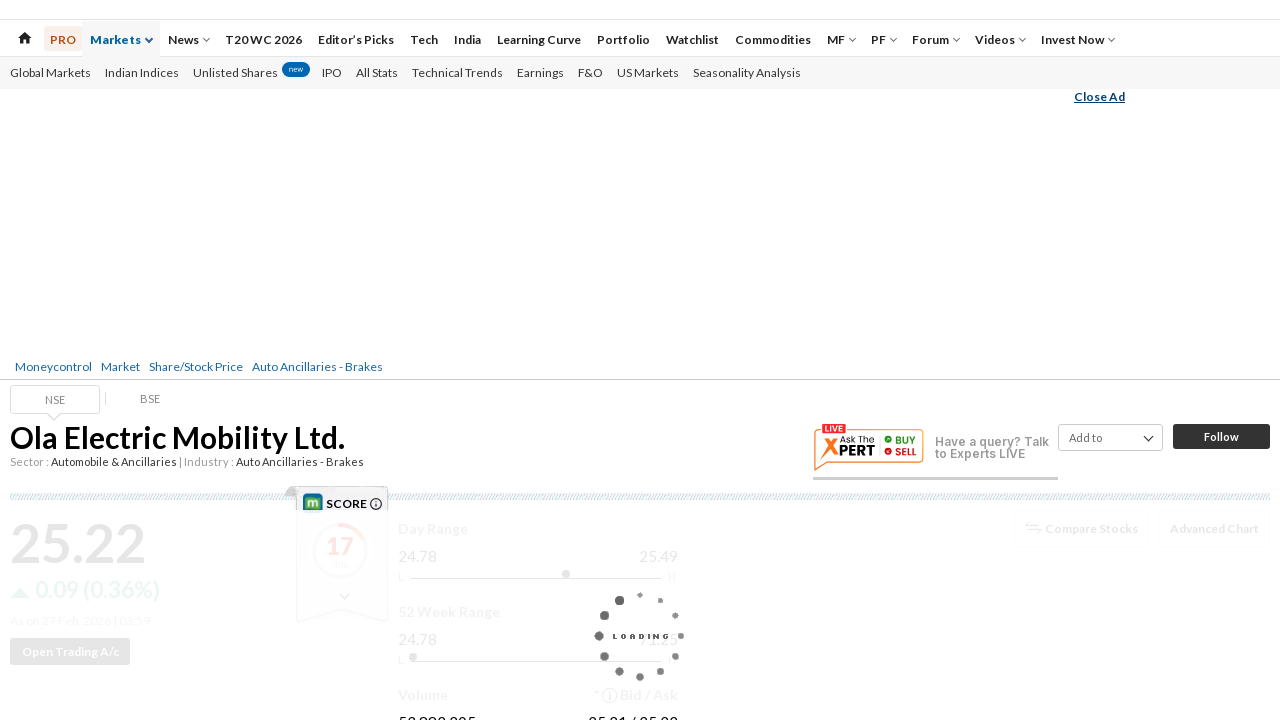

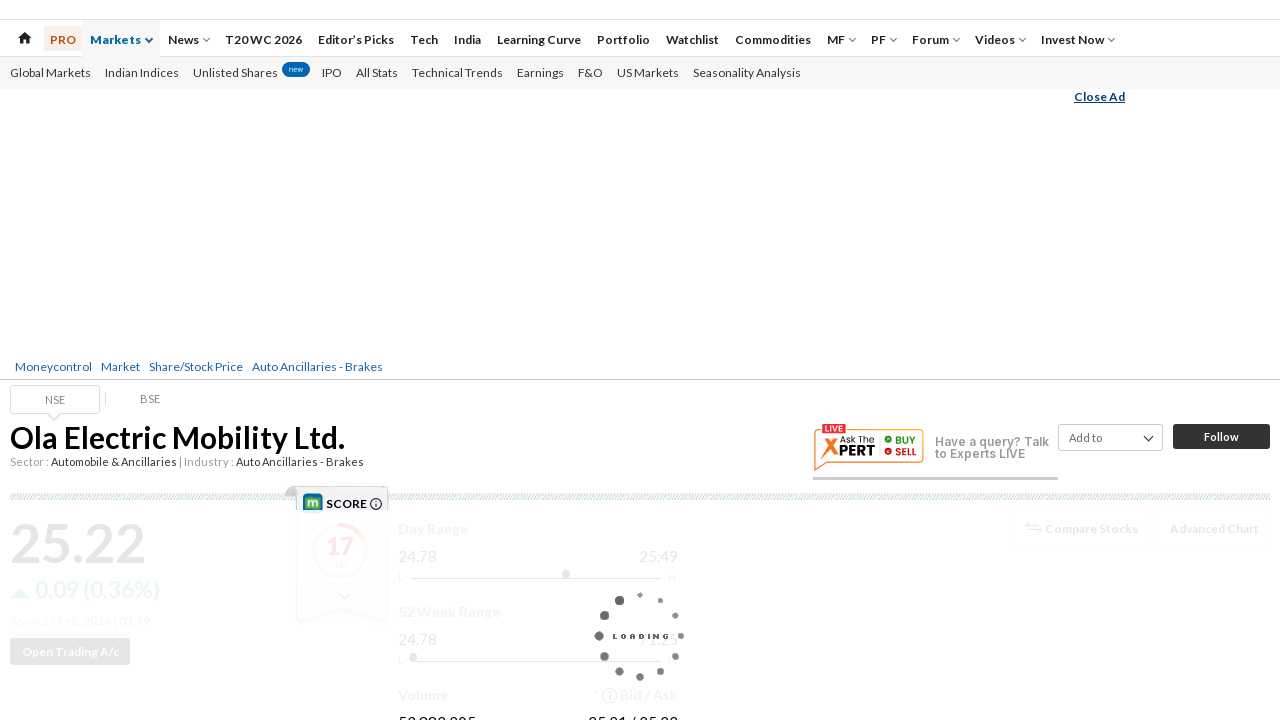